Tests a dynamic loading page by clicking a start button and waiting for the finish element to appear, demonstrating handling of dynamically loaded content.

Starting URL: http://the-internet.herokuapp.com/dynamic_loading/2

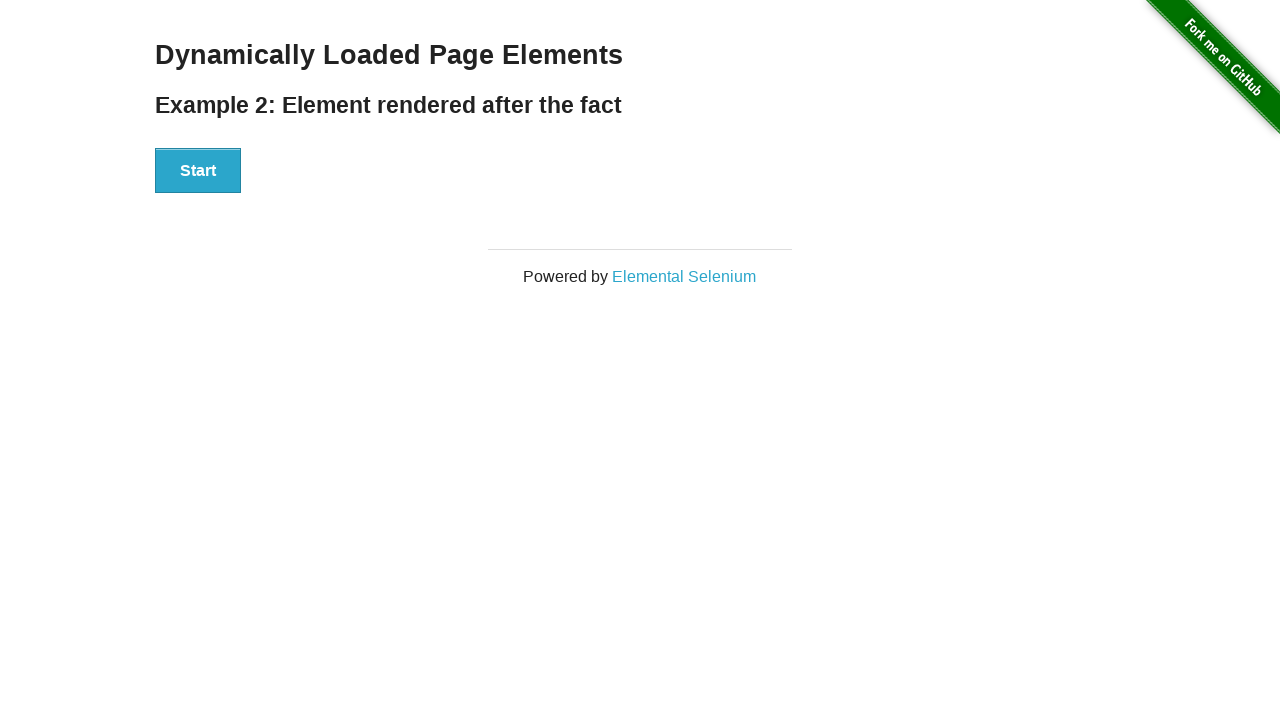

Navigated to dynamic loading page
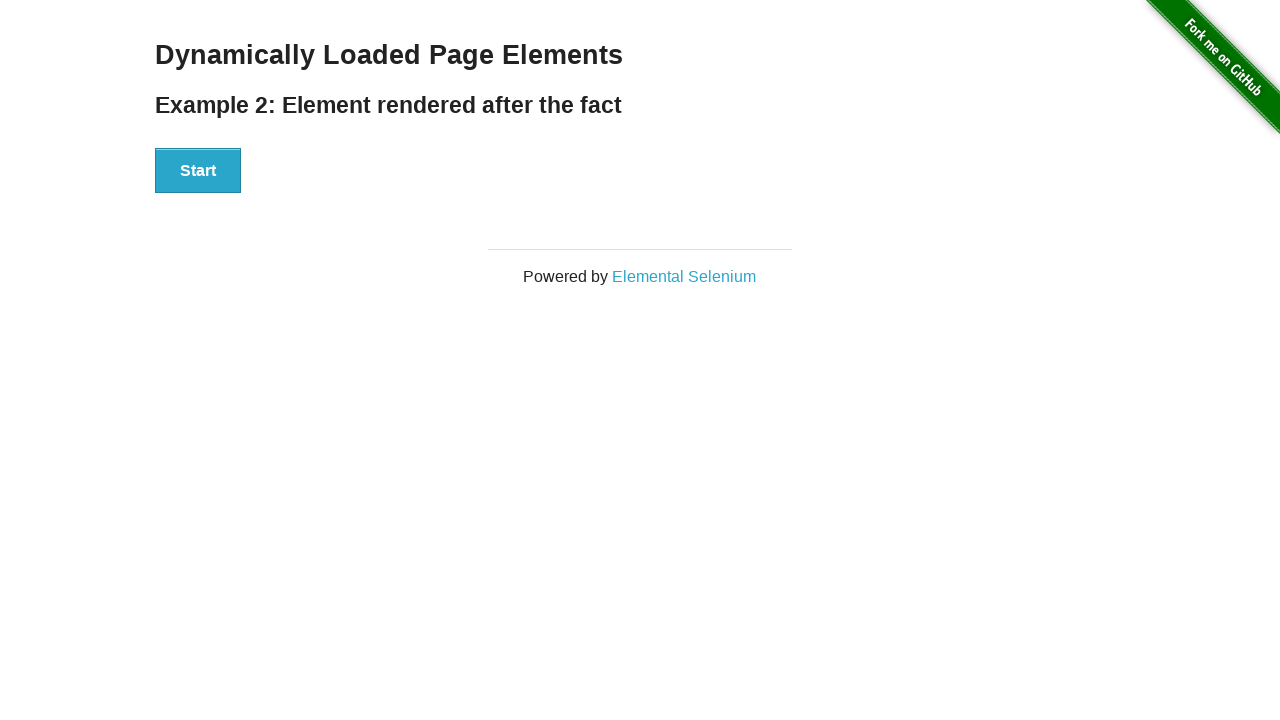

Clicked start button to trigger dynamic loading at (198, 171) on #start button
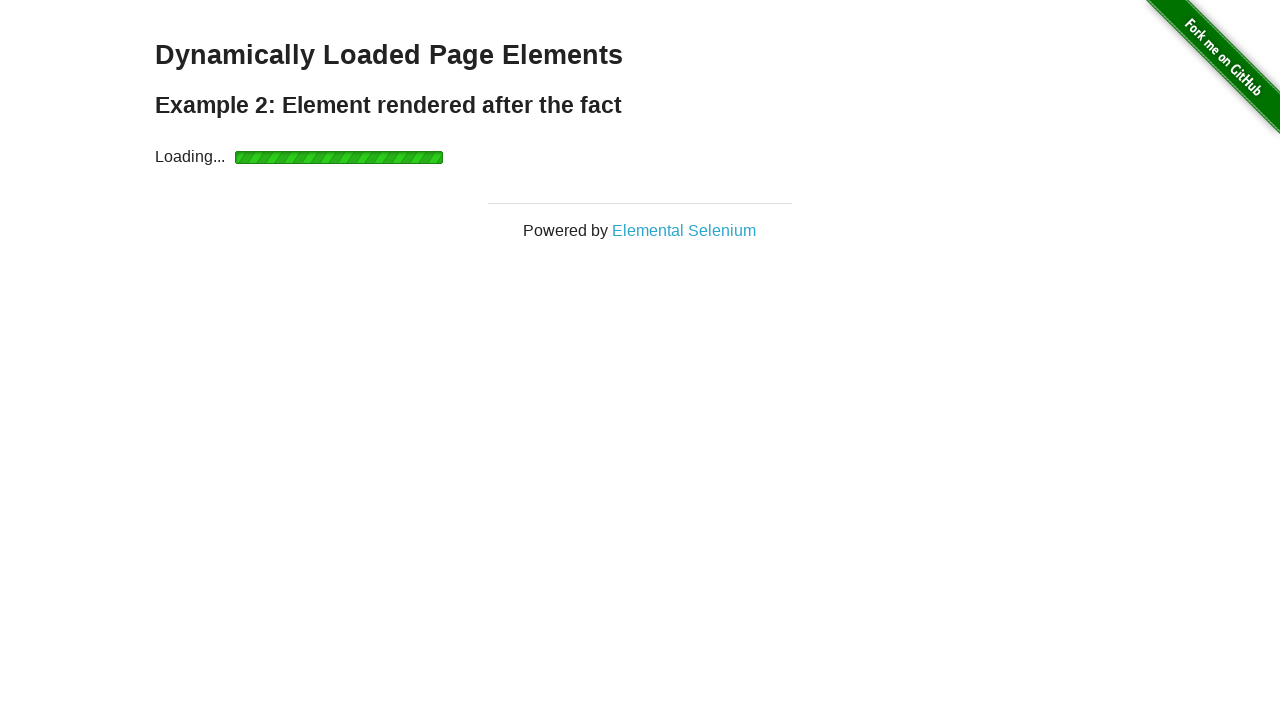

Finish element appeared - dynamic content loaded successfully
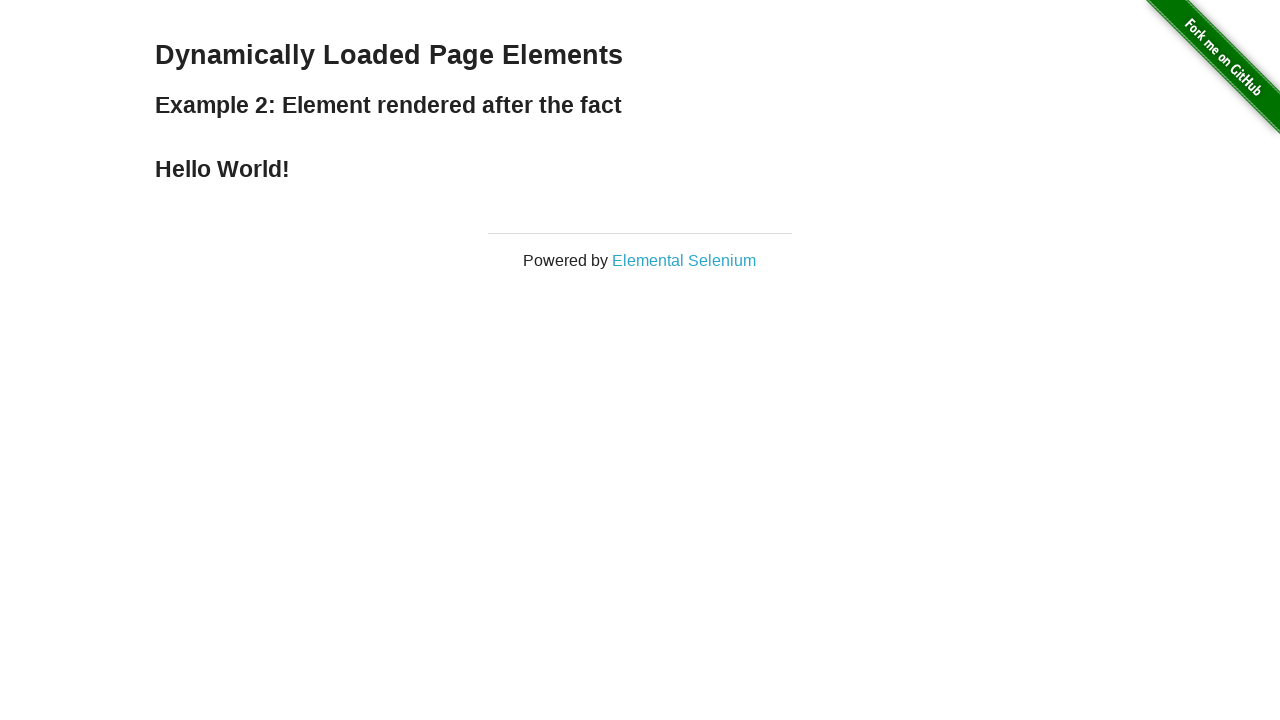

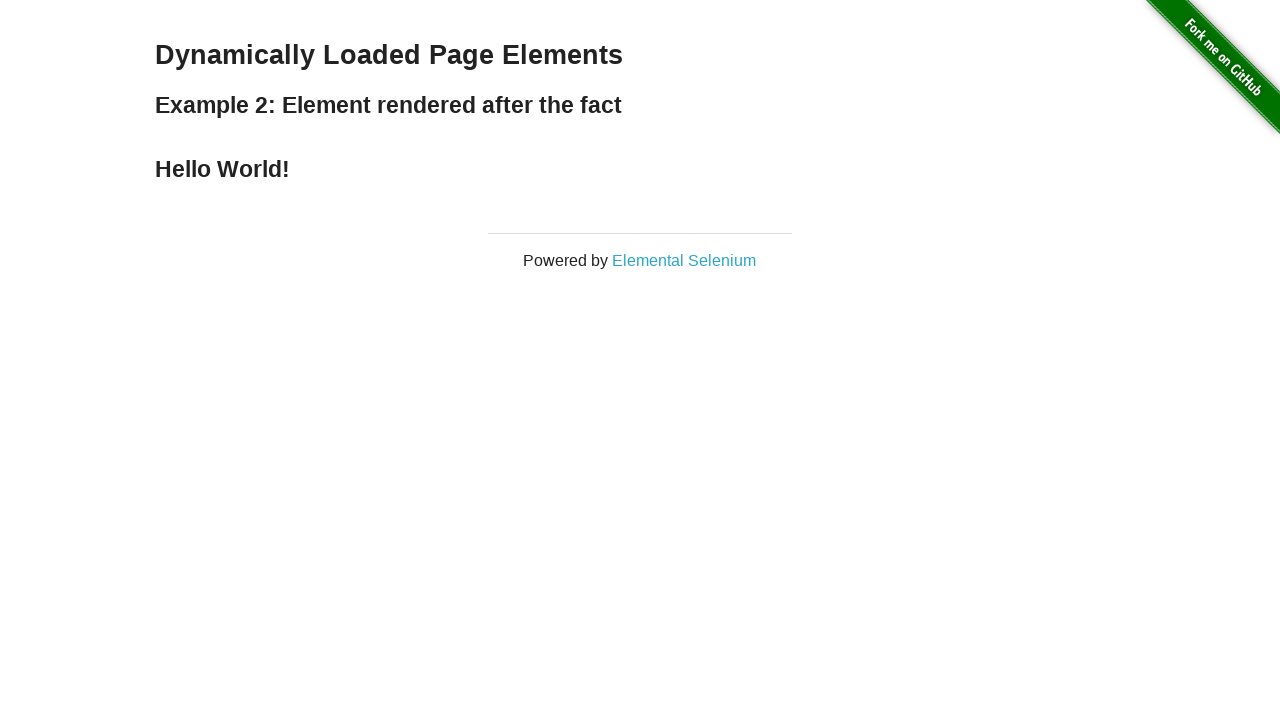